Tests drag and drop functionality within an iframe by dragging an element onto a drop target

Starting URL: https://jqueryui.com/droppable/

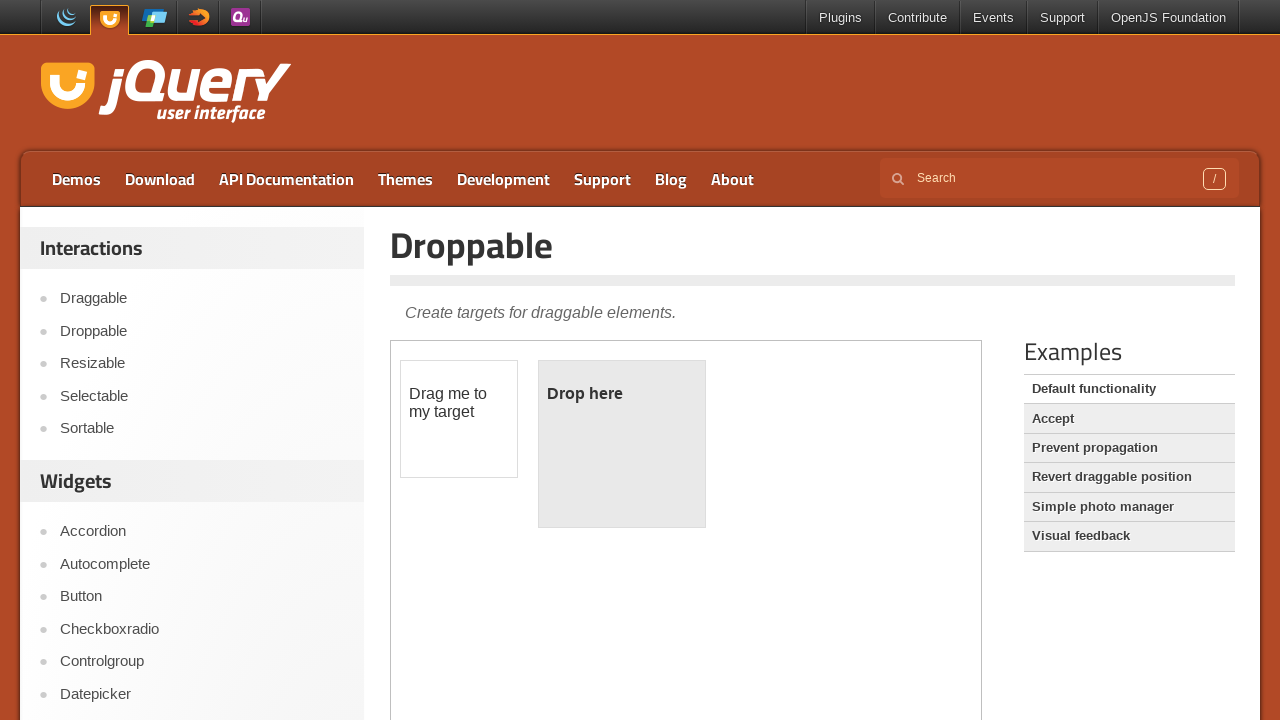

Located iframe with class 'demo-frame'
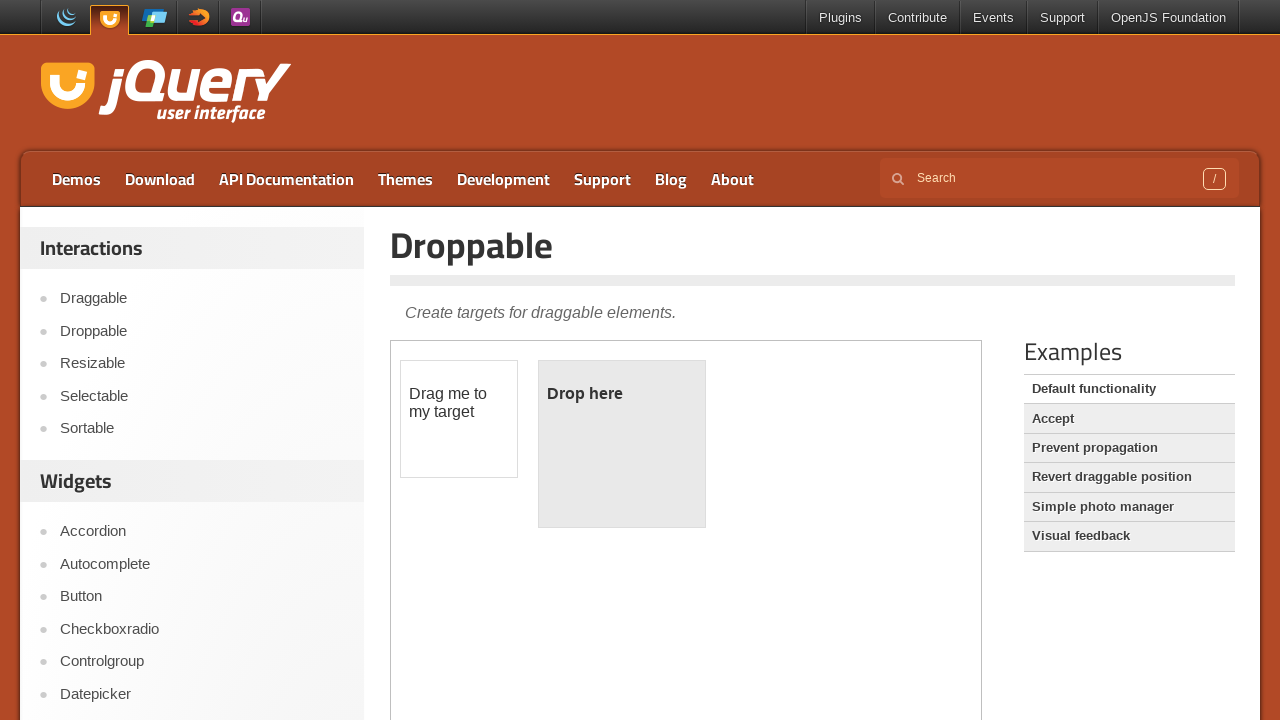

Located draggable element with id 'draggable' within iframe
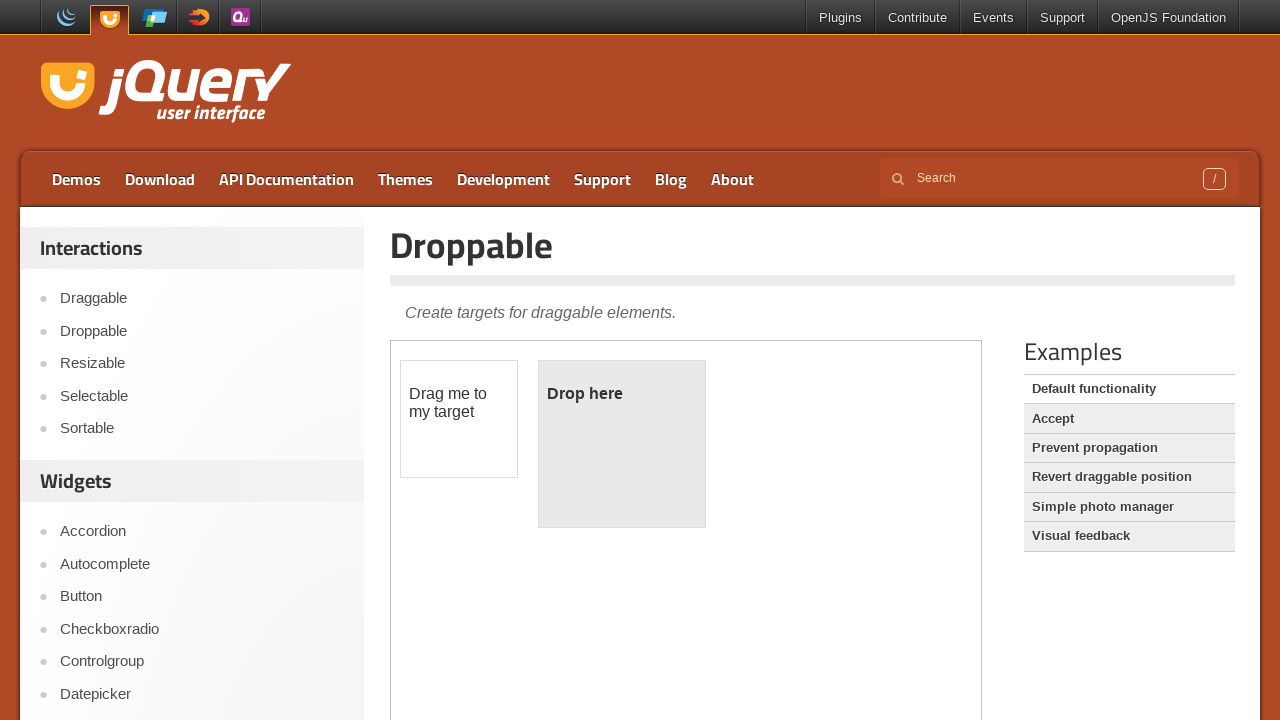

Located droppable target element with id 'droppable' within iframe
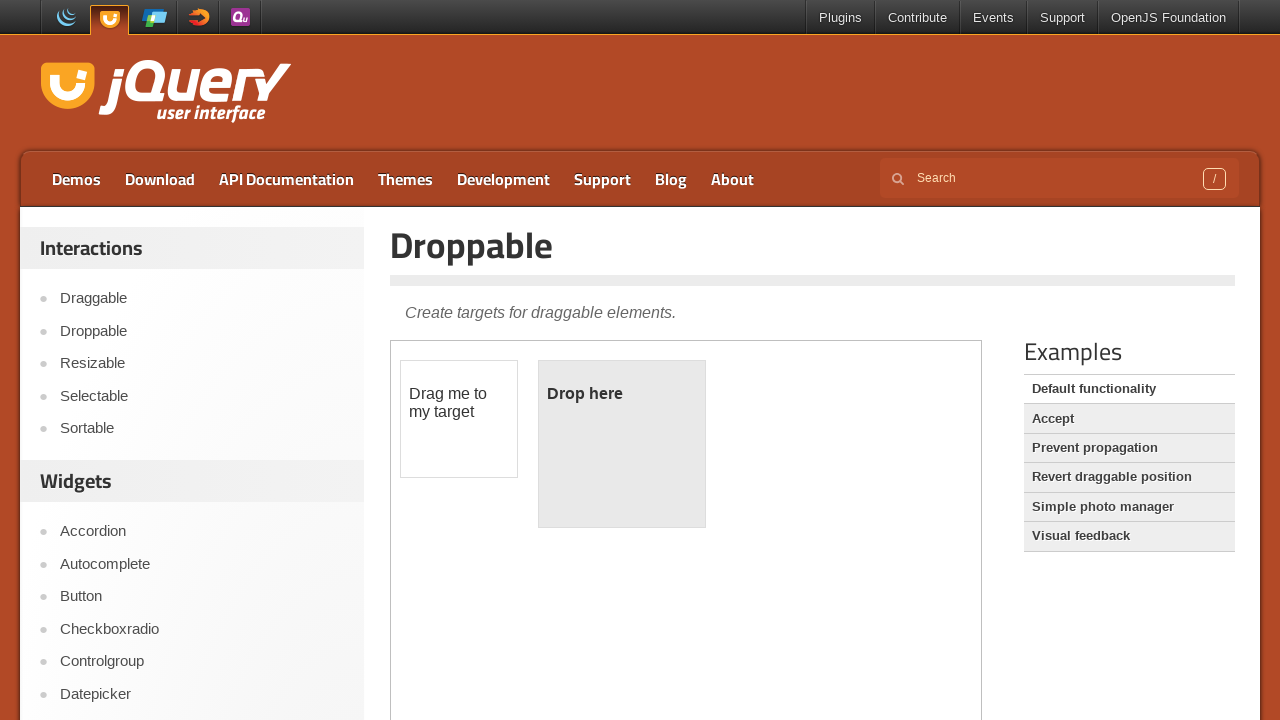

Dragged 'draggable' element onto 'droppable' target at (622, 444)
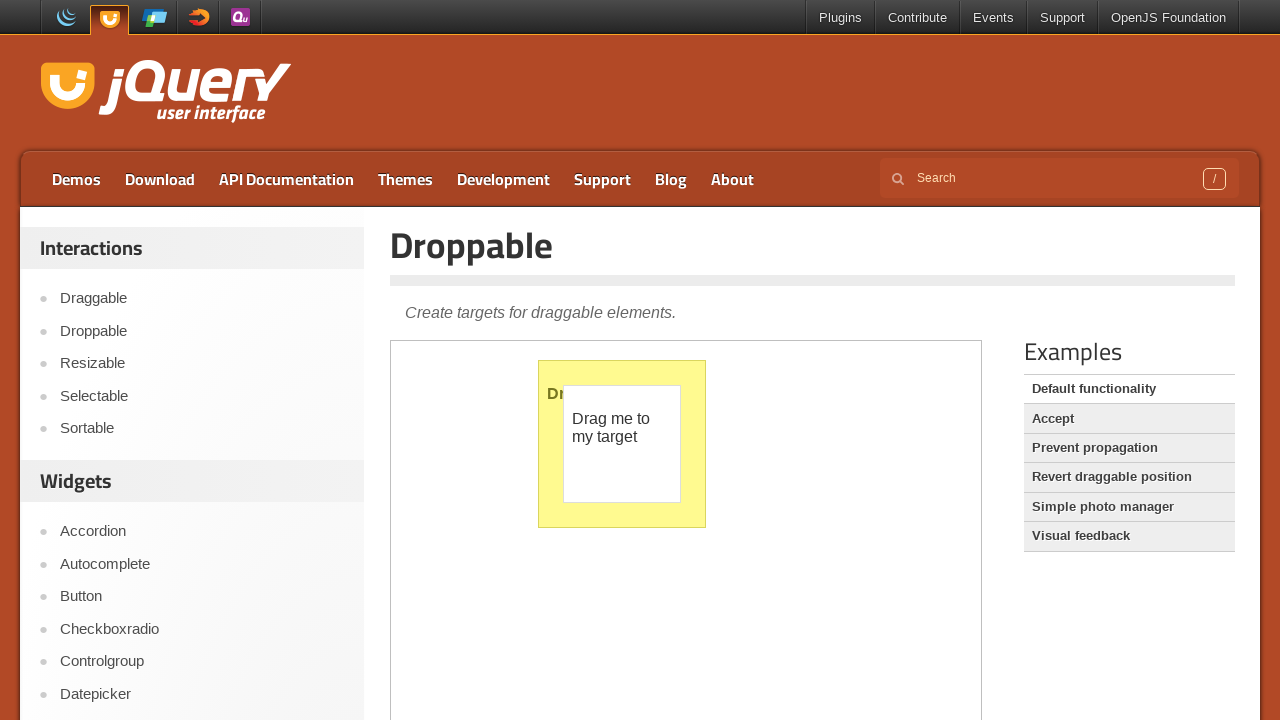

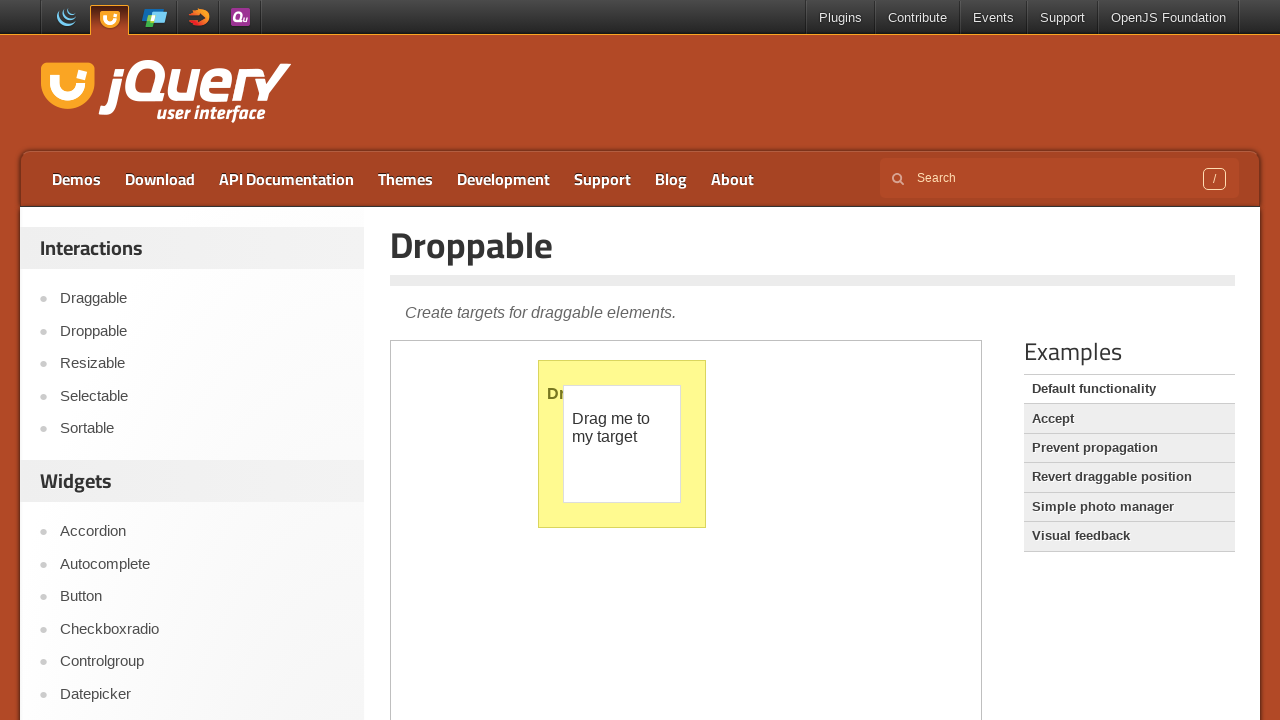